Navigates to the Selenide GitHub repository, clicks on the Wiki tab, then clicks on "Soft assertions" link, and verifies that specific JUnit5 content is visible on the page.

Starting URL: https://github.com/selenide/selenide

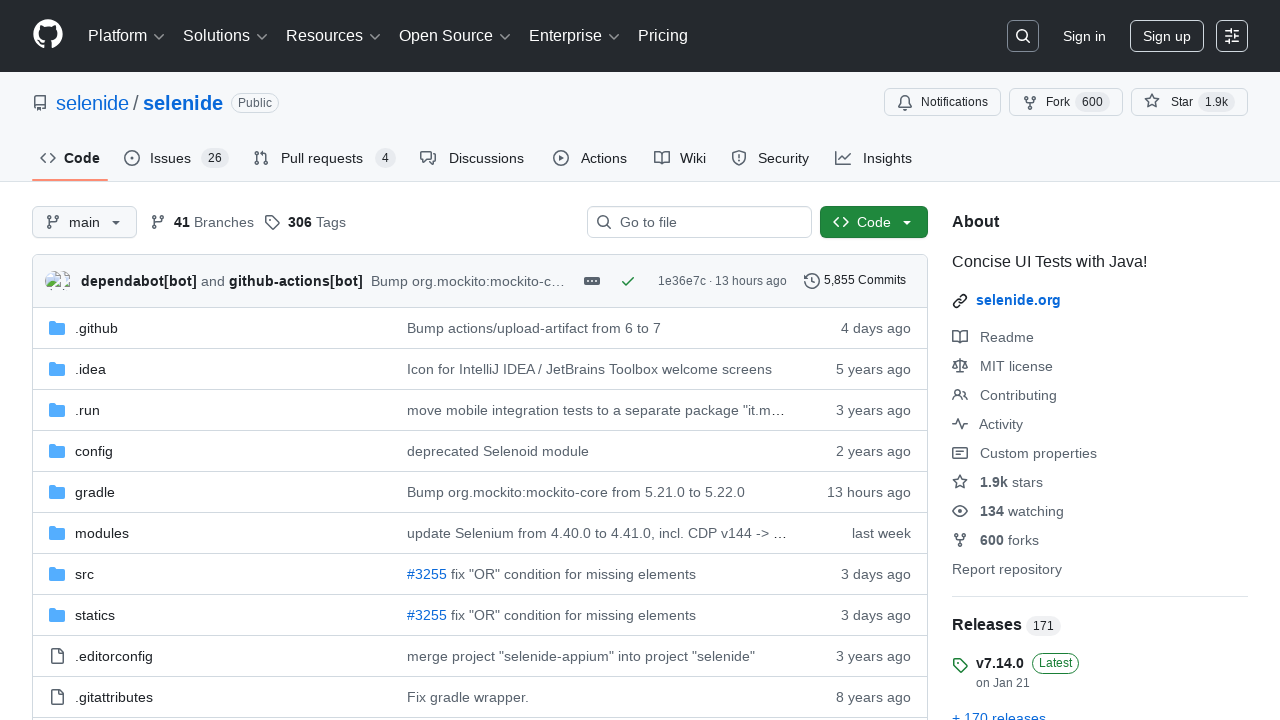

Navigated to Selenide GitHub repository at https://github.com/selenide/selenide
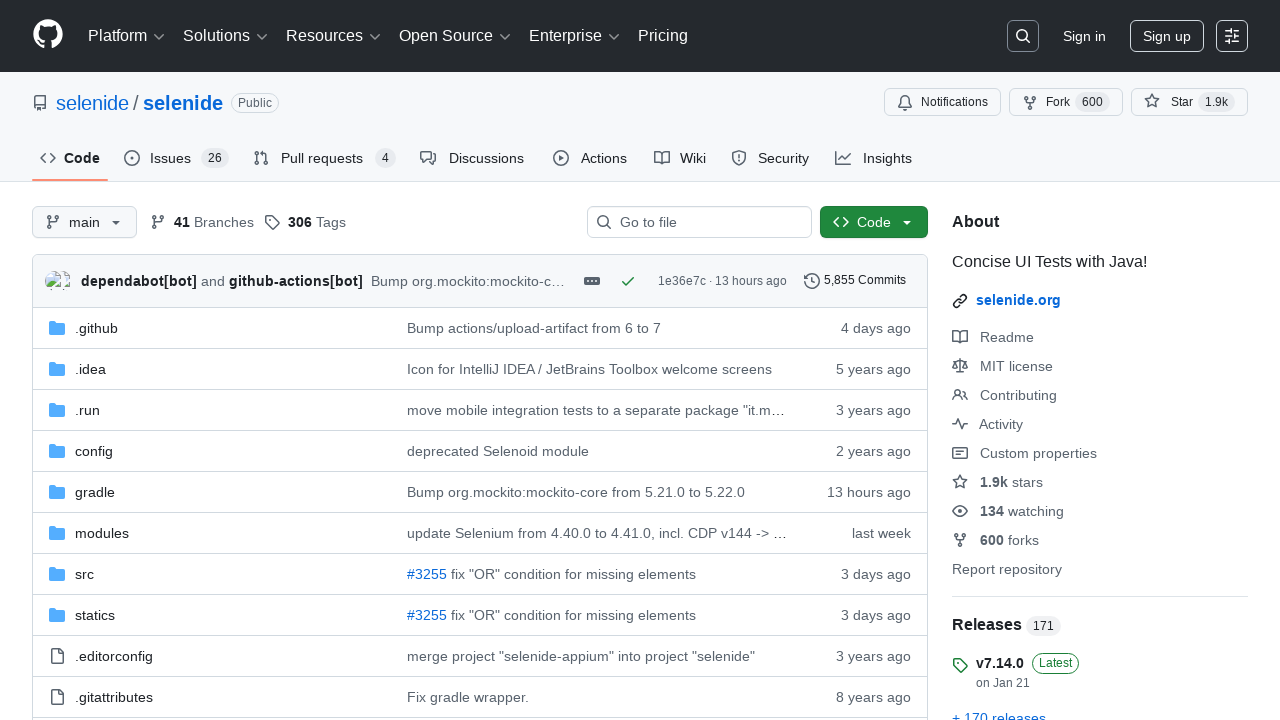

Clicked on Wiki tab at (680, 158) on #wiki-tab
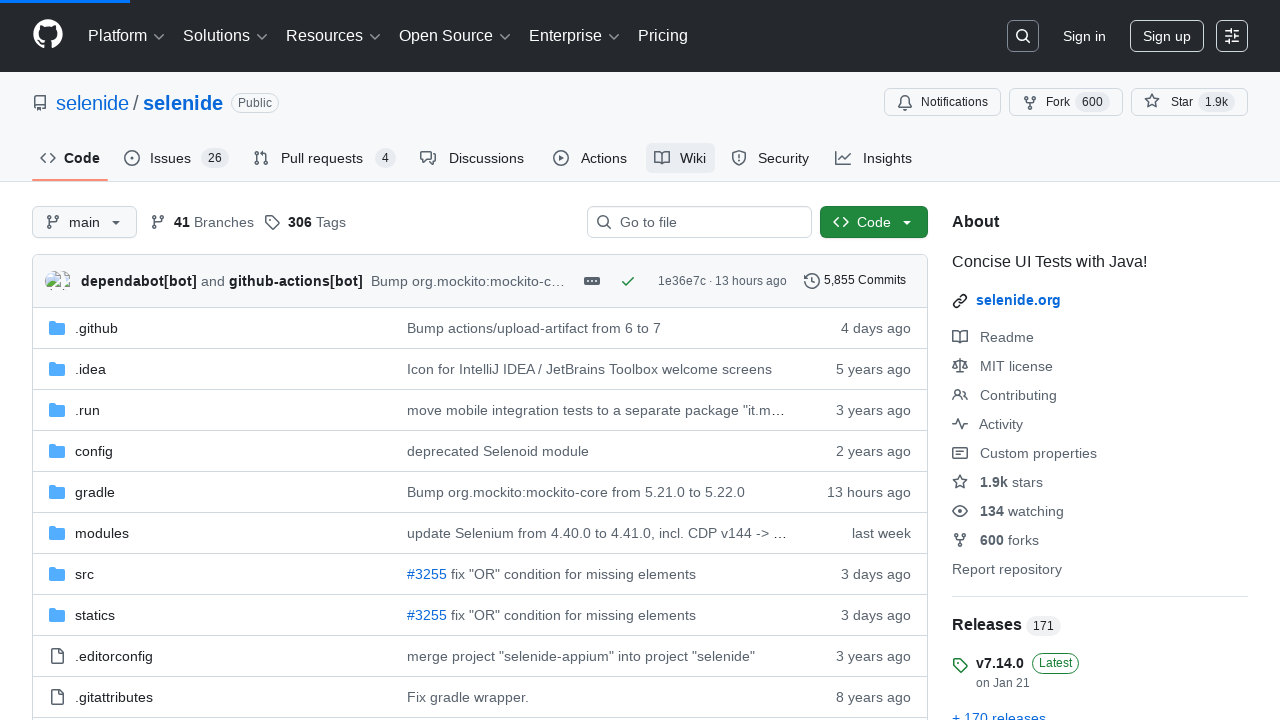

Clicked on 'Soft assertions' link at (116, 360) on text=Soft assertions
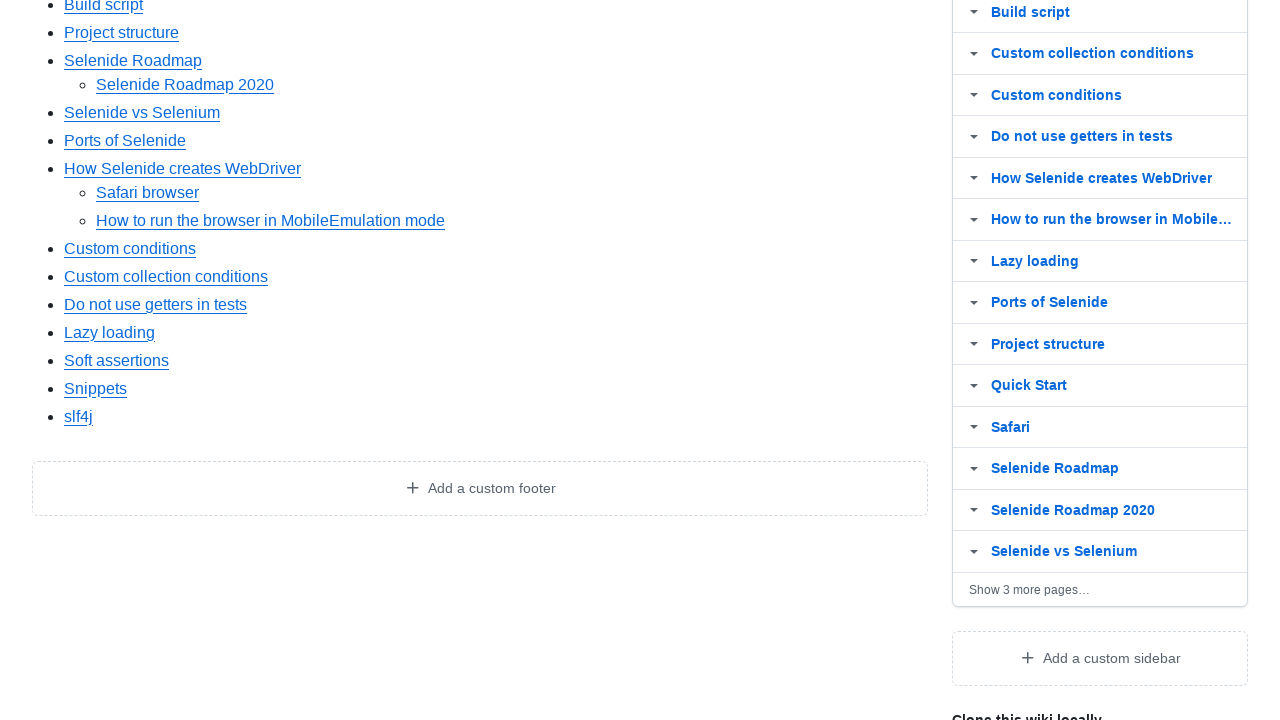

Waited for JUnit5 section to load
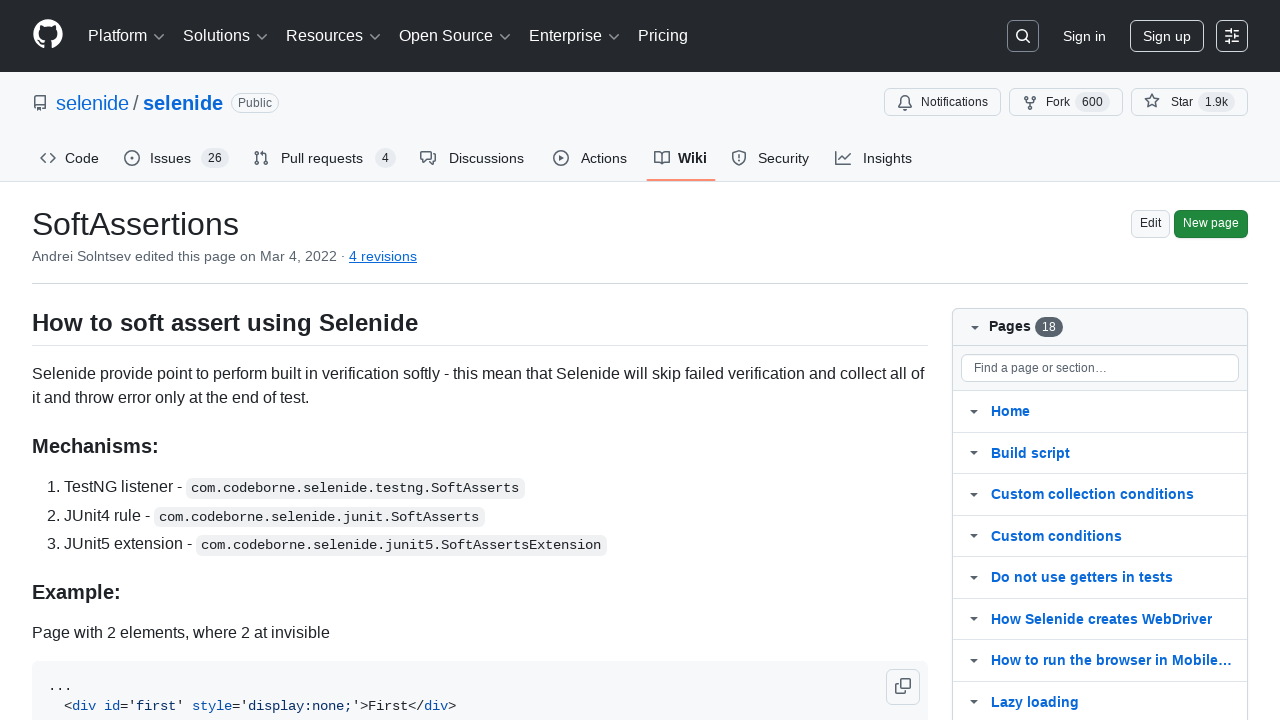

Verified heading '3. Using JUnit5 extend test class:' is visible
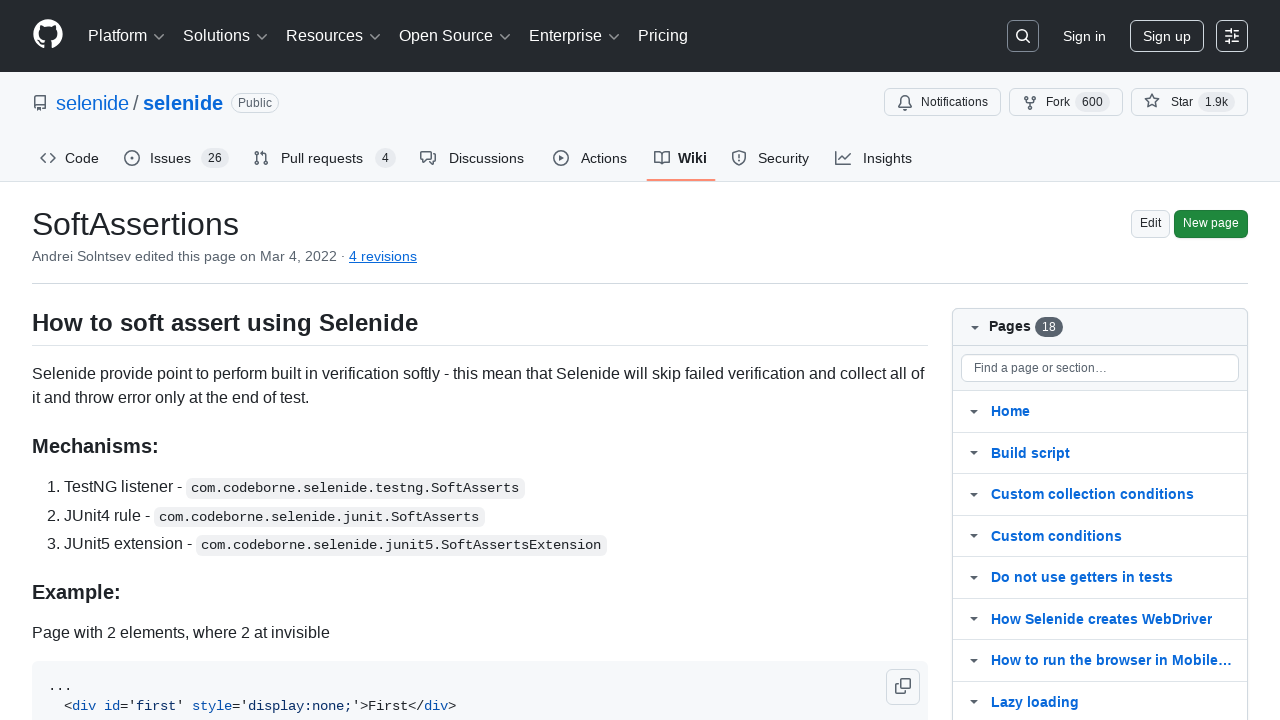

Verified code block is visible
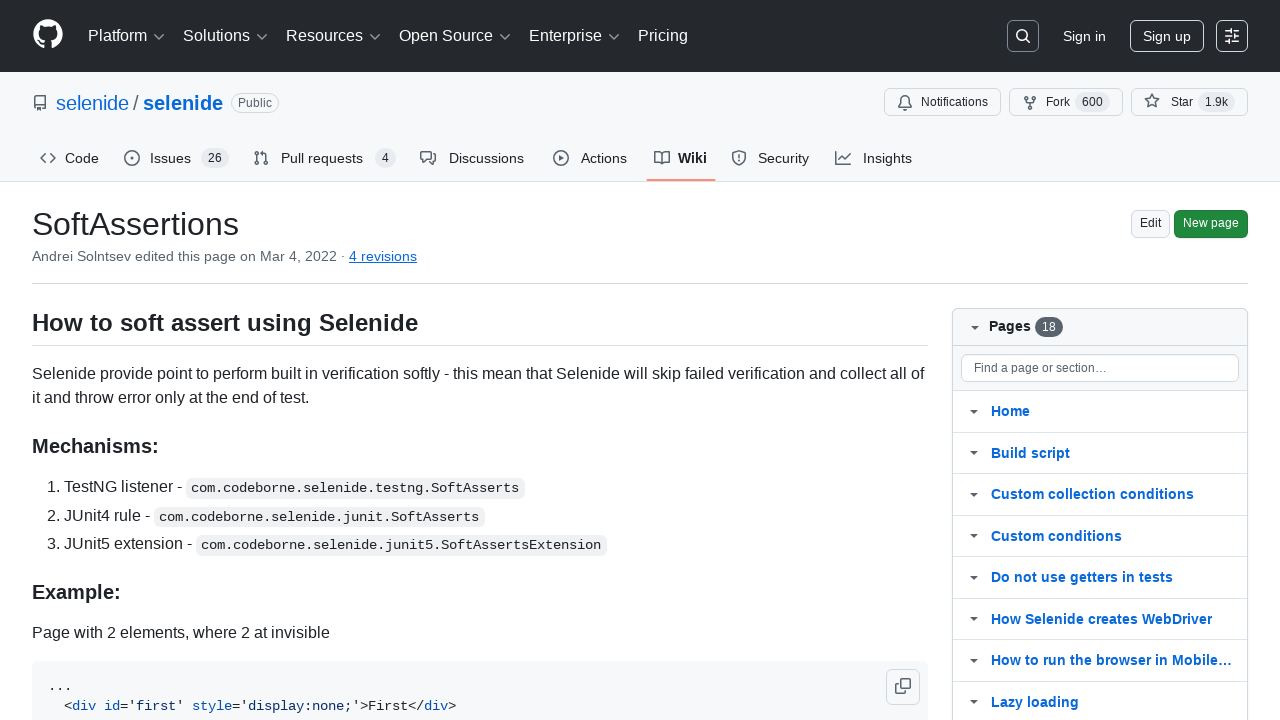

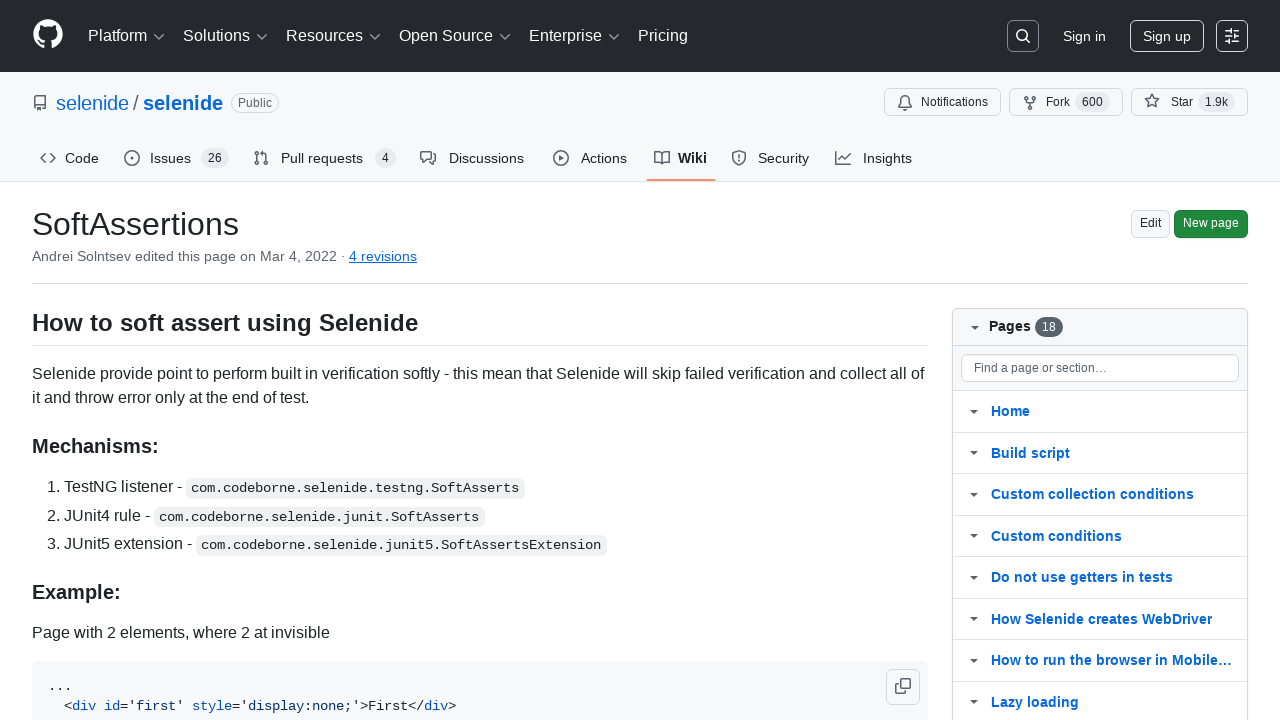